Tests a waits demo page by clicking buttons to reveal input fields and then filling them with text values

Starting URL: https://www.hyrtutorials.com/p/waits-demo.html

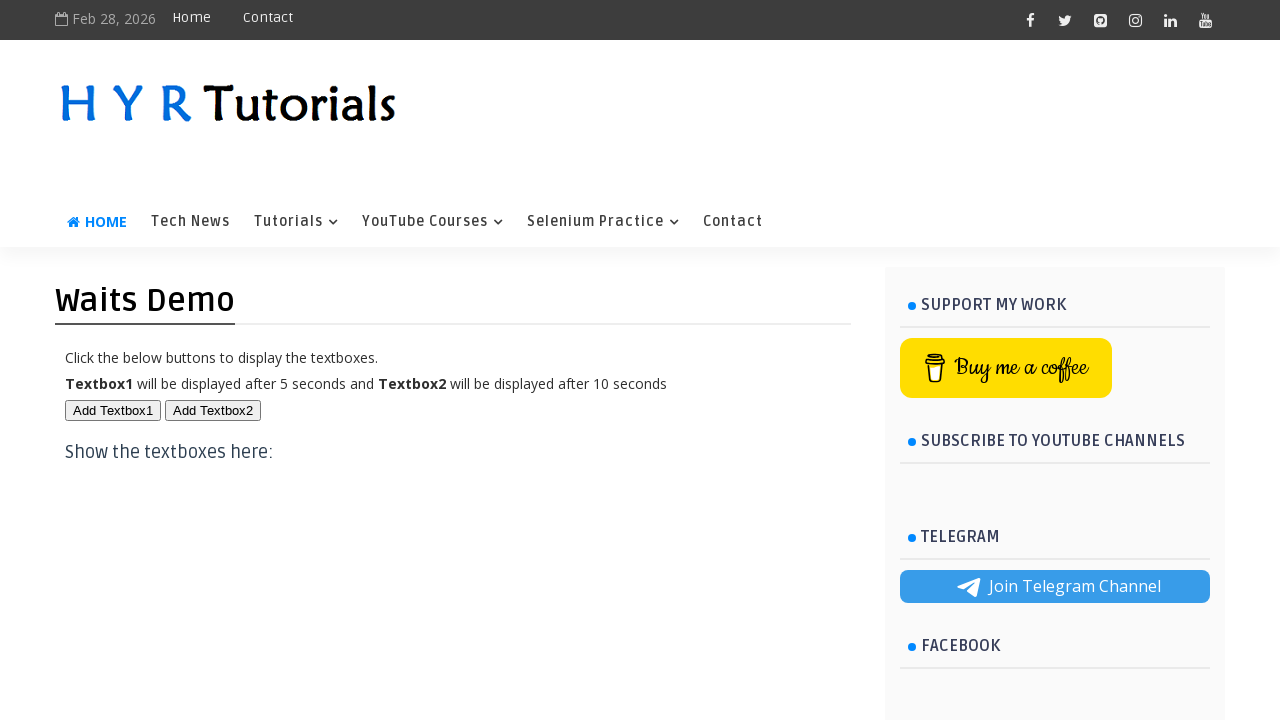

Clicked first button to reveal text box at (113, 410) on button#btn1
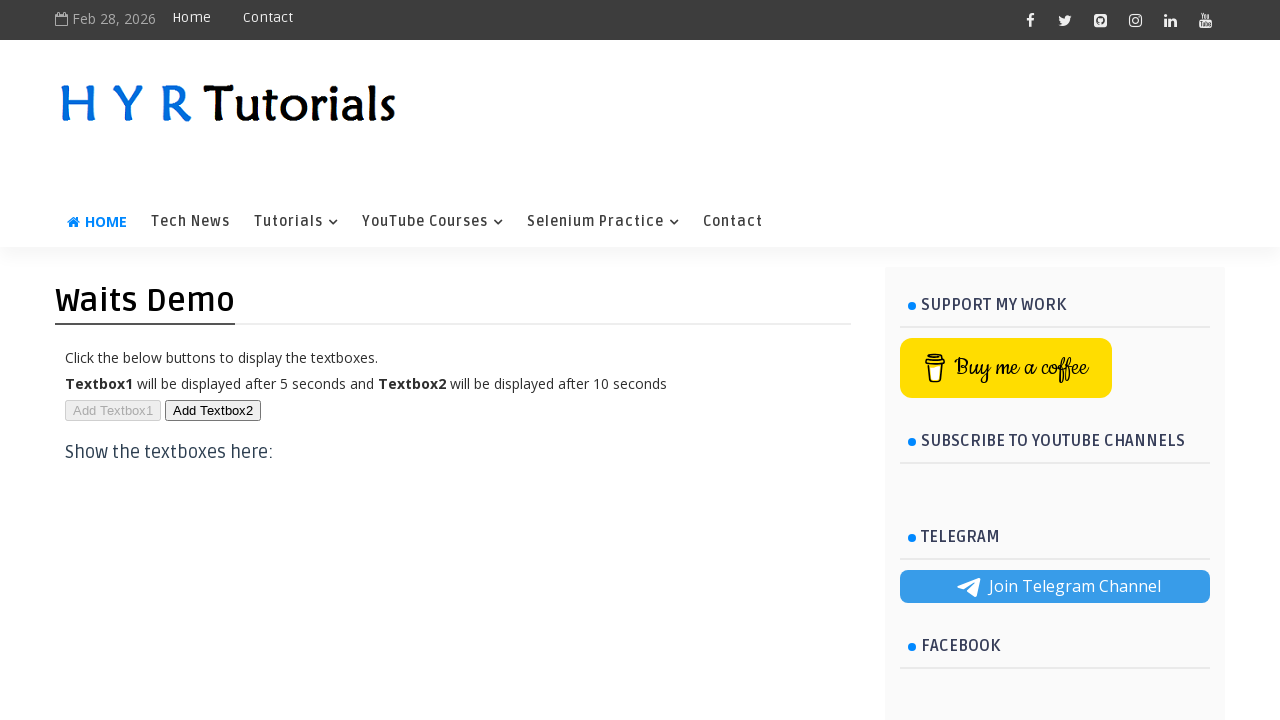

First text box appeared and is ready
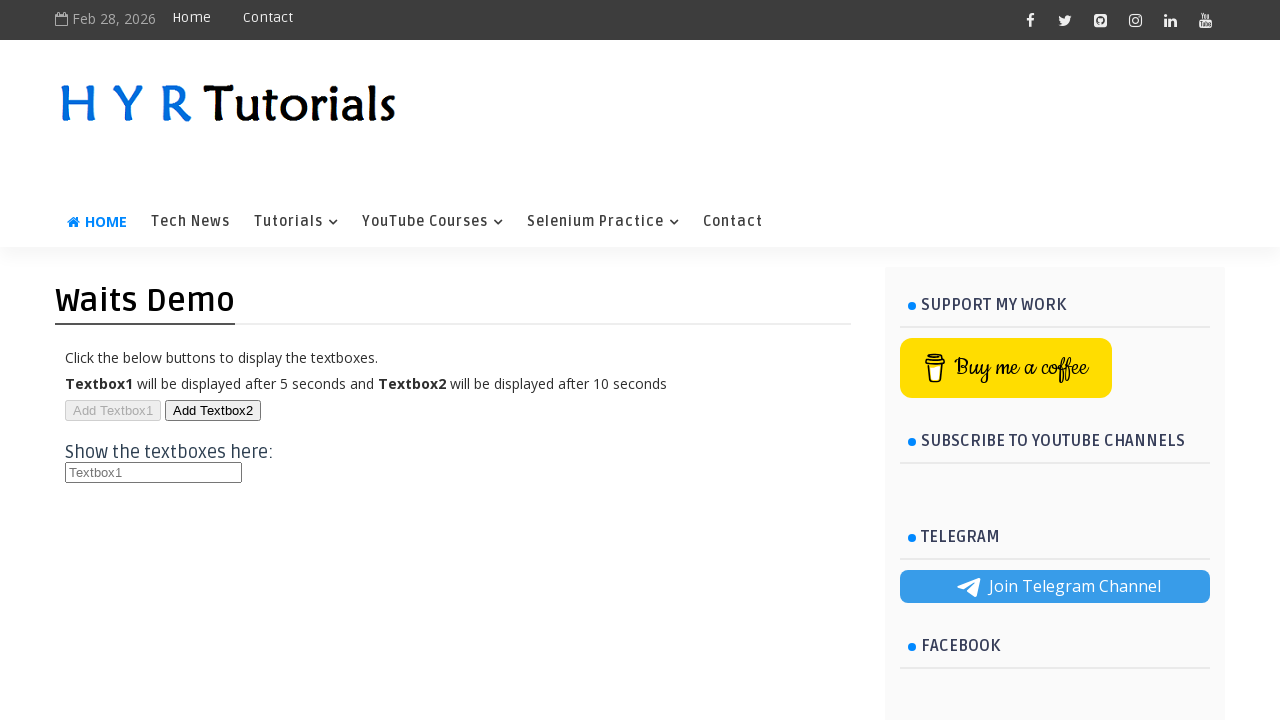

Filled first text box with 'ztoh' on input#txt1
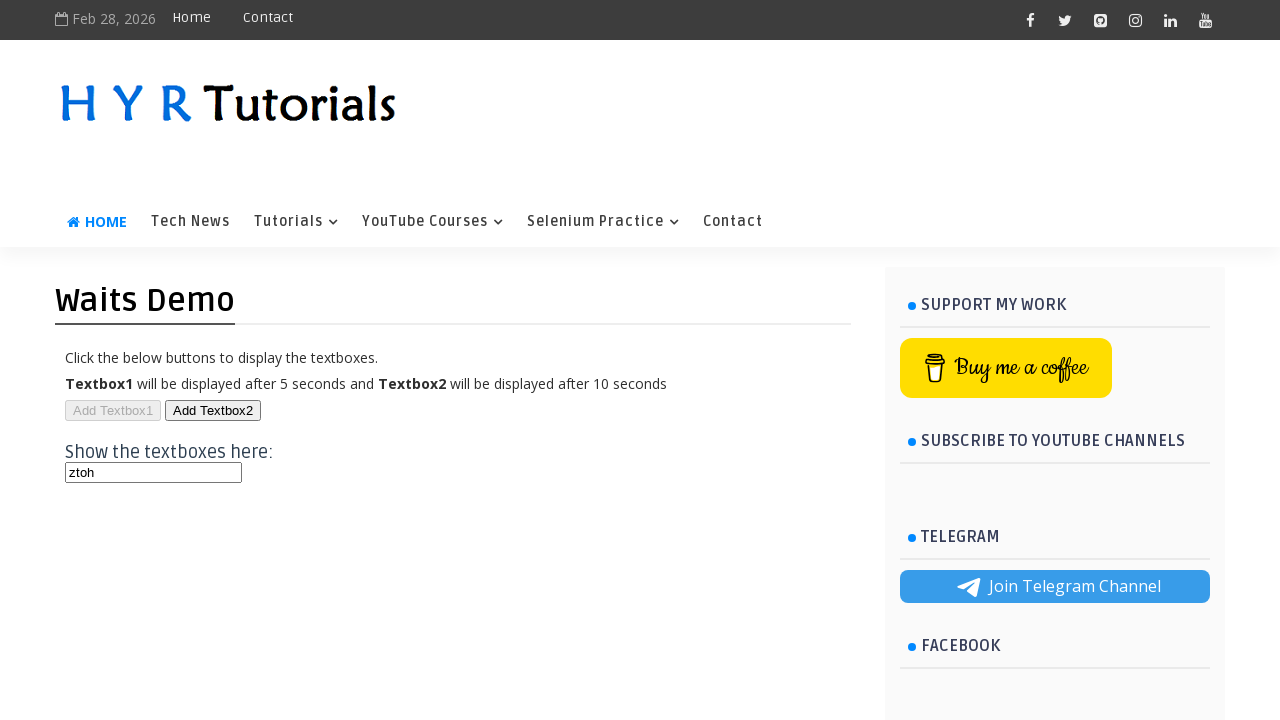

Clicked second button to reveal second text box at (213, 410) on button#btn2
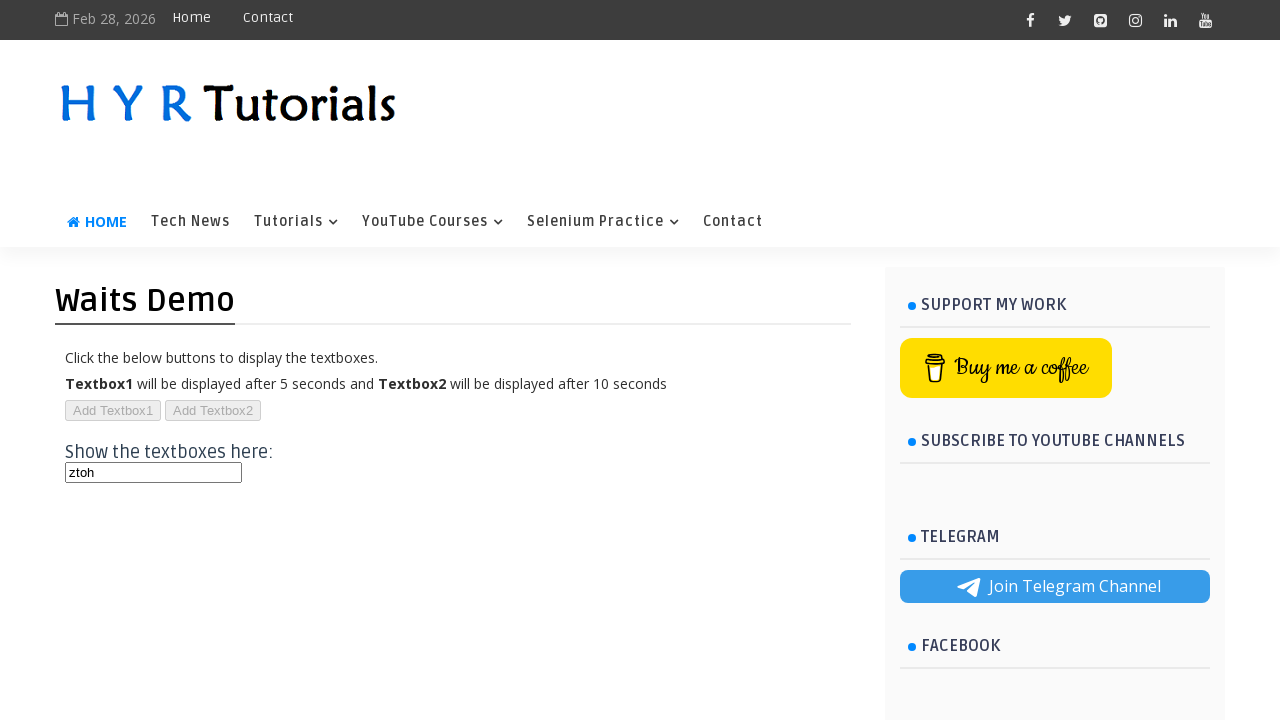

Second text box appeared and is ready
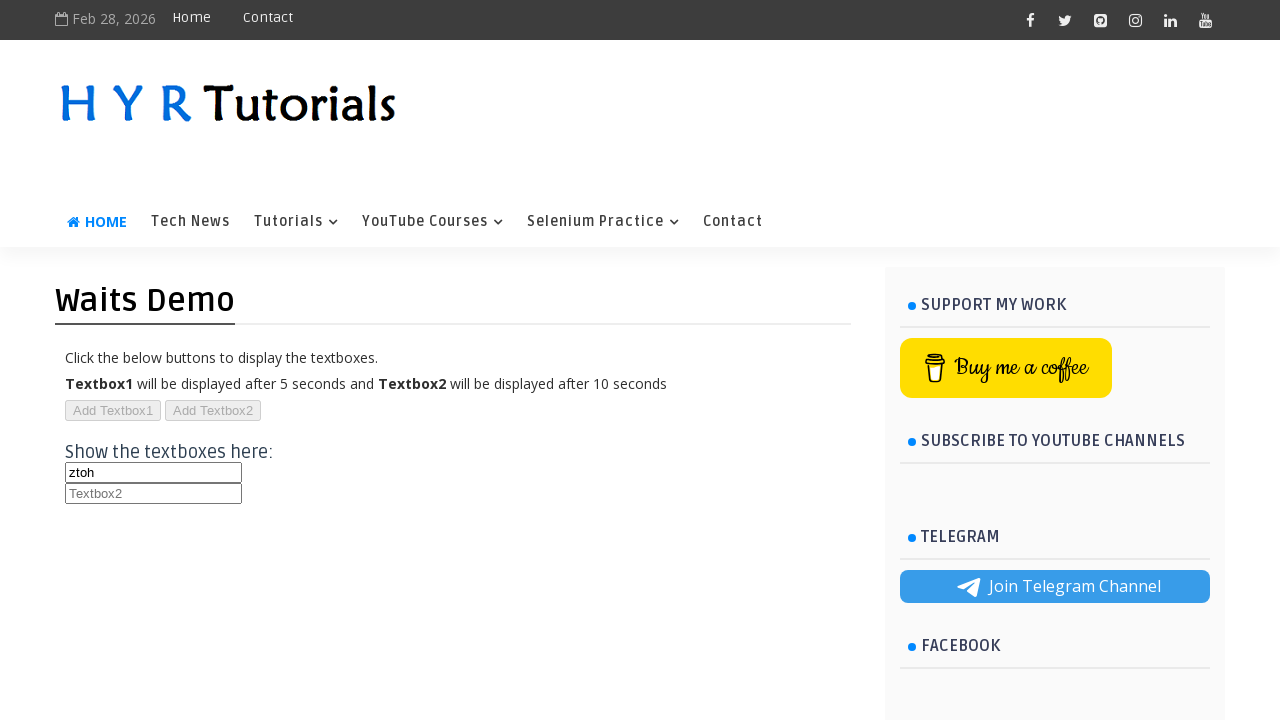

Filled second text box with 'ztoh ites india pvt ltd' on input#txt2
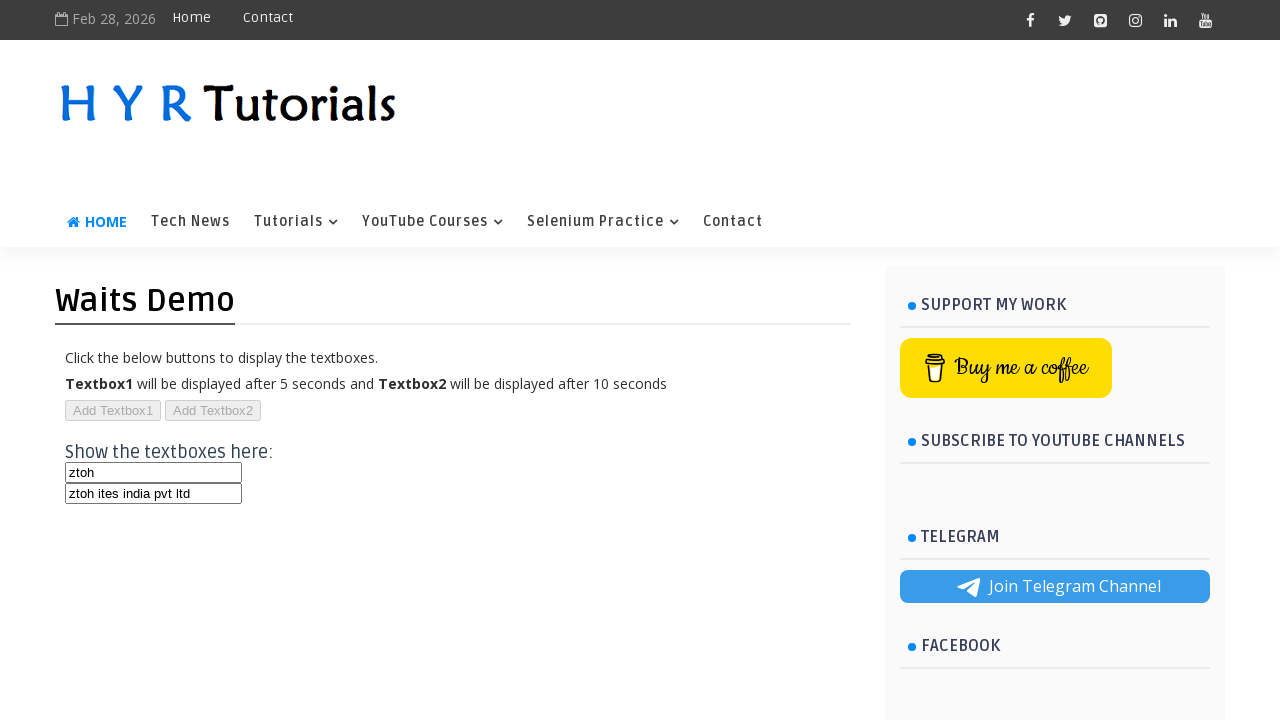

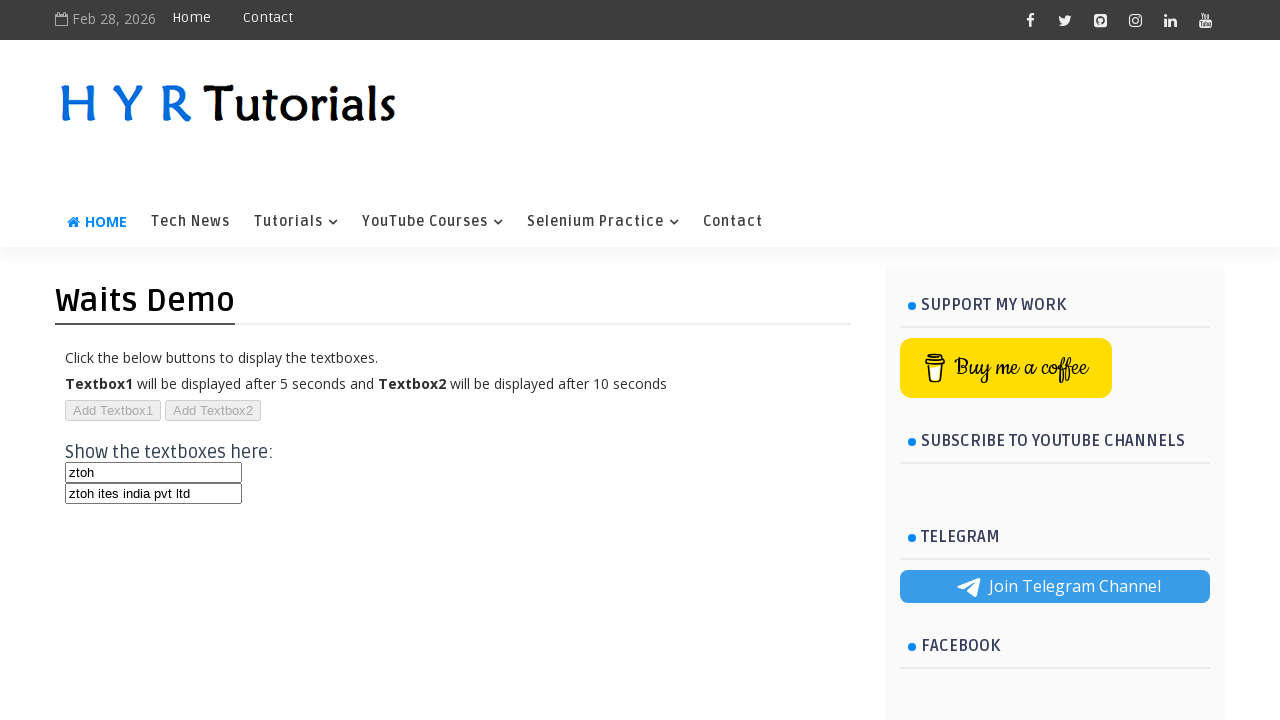